Tests the rent calculator by filling in income and monthly debt values, clicking calculate, and verifying the resulting URL contains the expected parameters.

Starting URL: https://www.calculator.net/rent-calculator.html

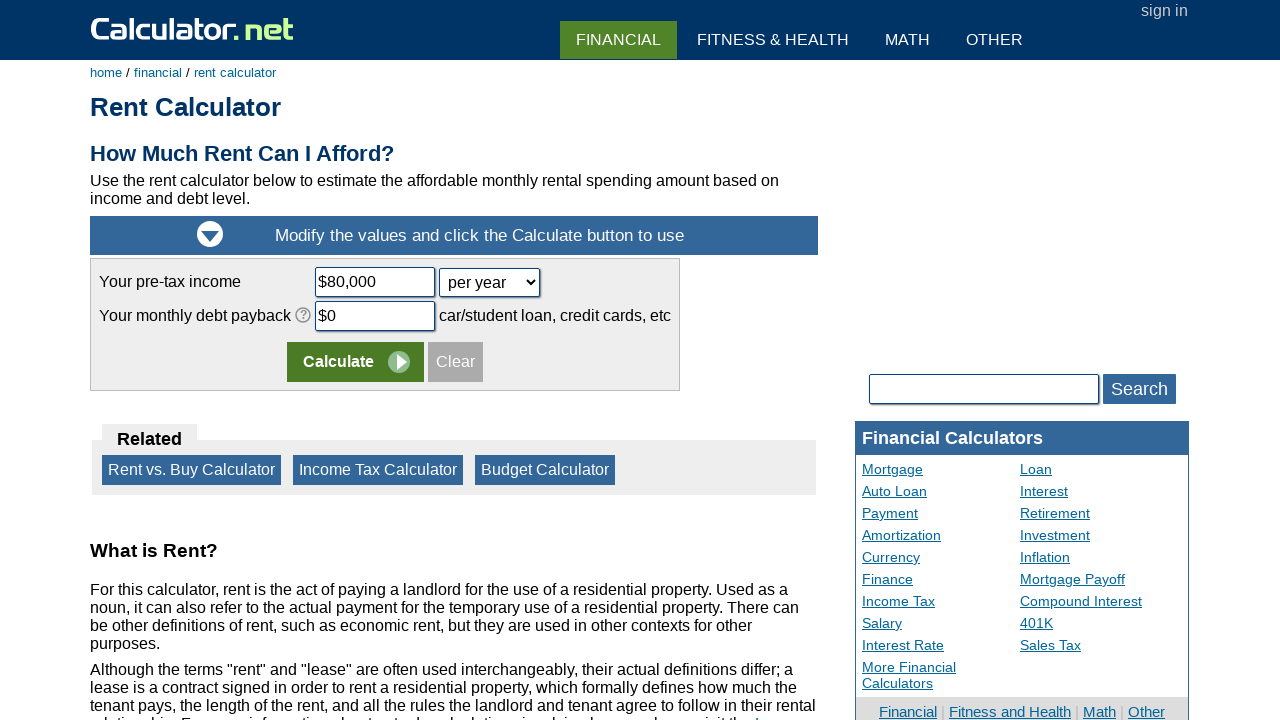

Cleared income field on #income
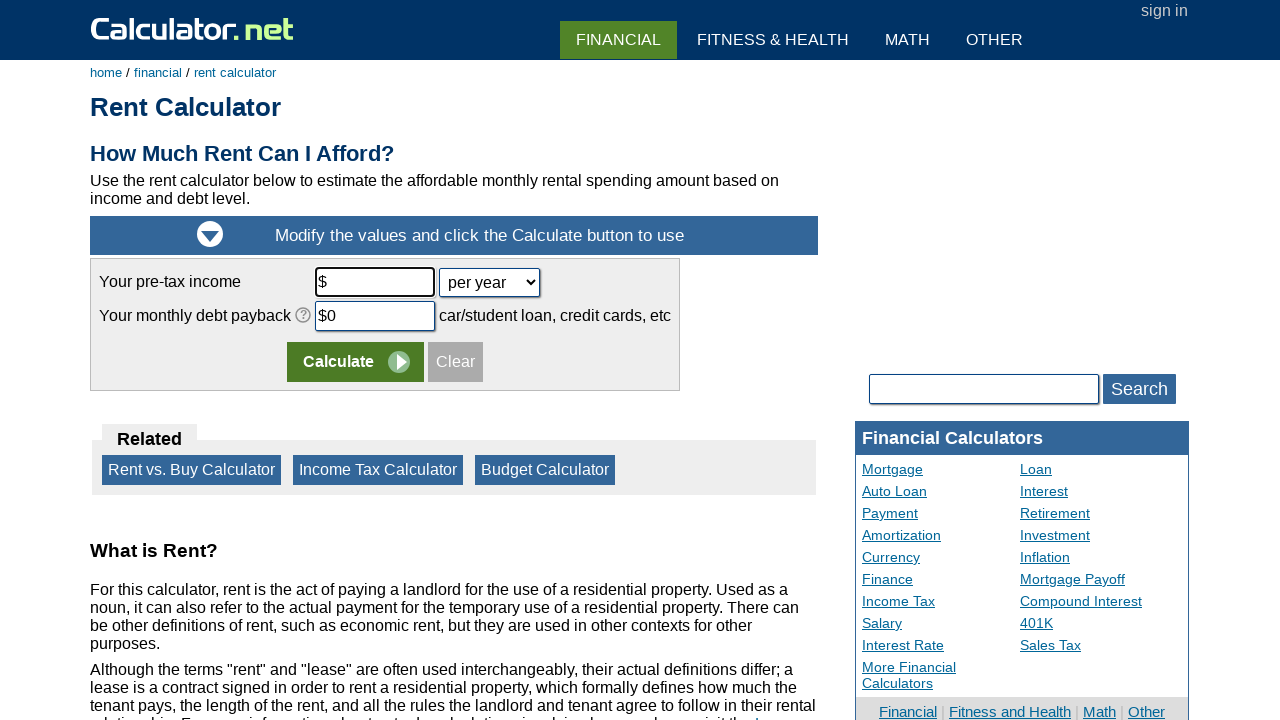

Filled income field with 900000 on #income
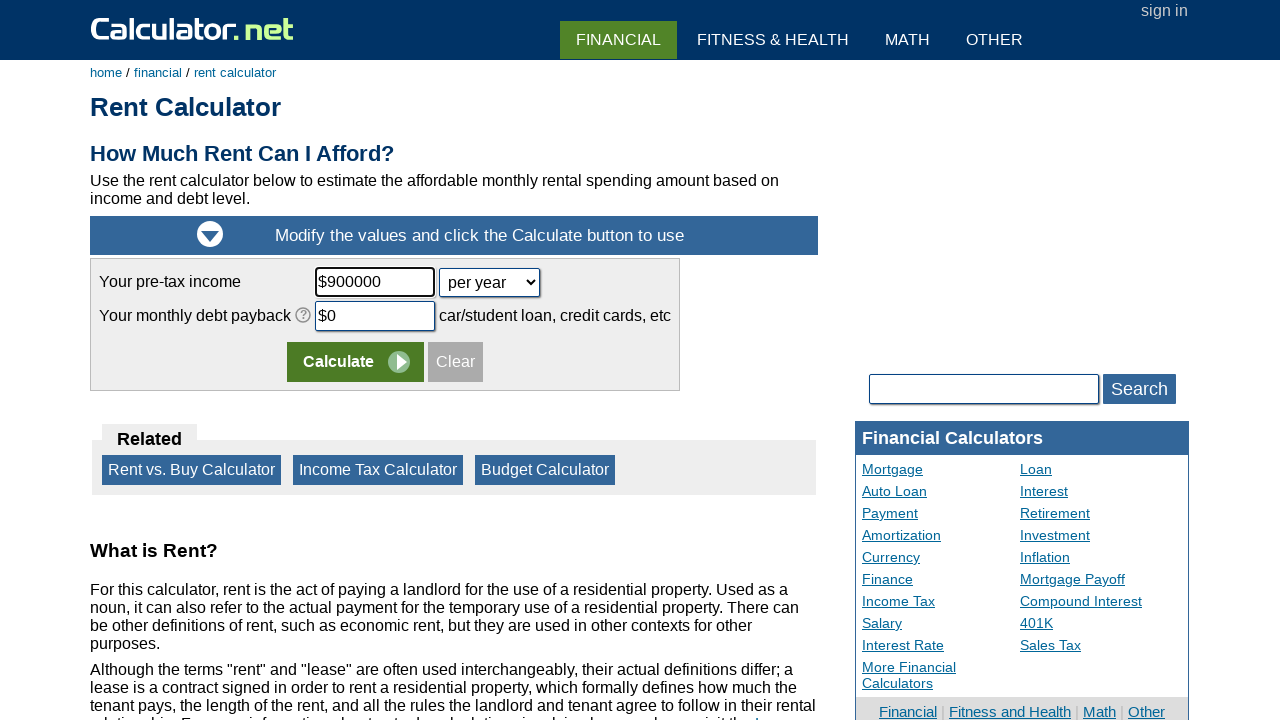

Cleared income field again on #income
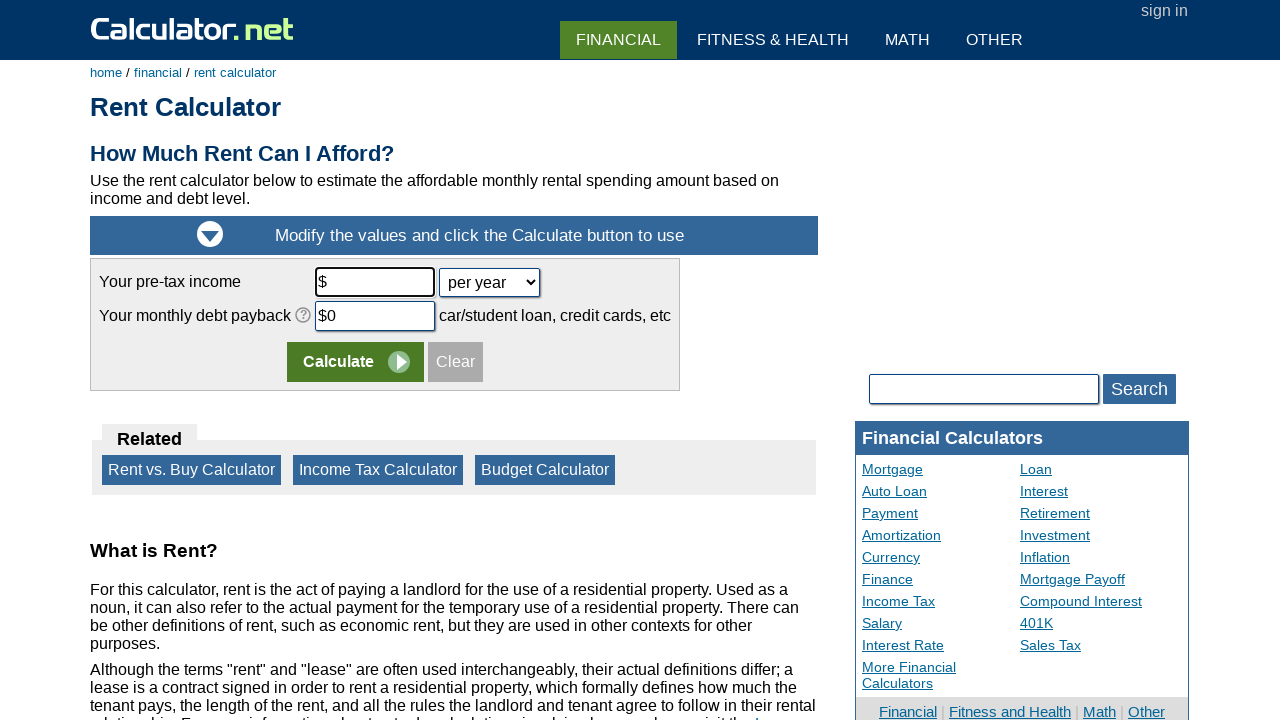

Filled income field with 500000 on #income
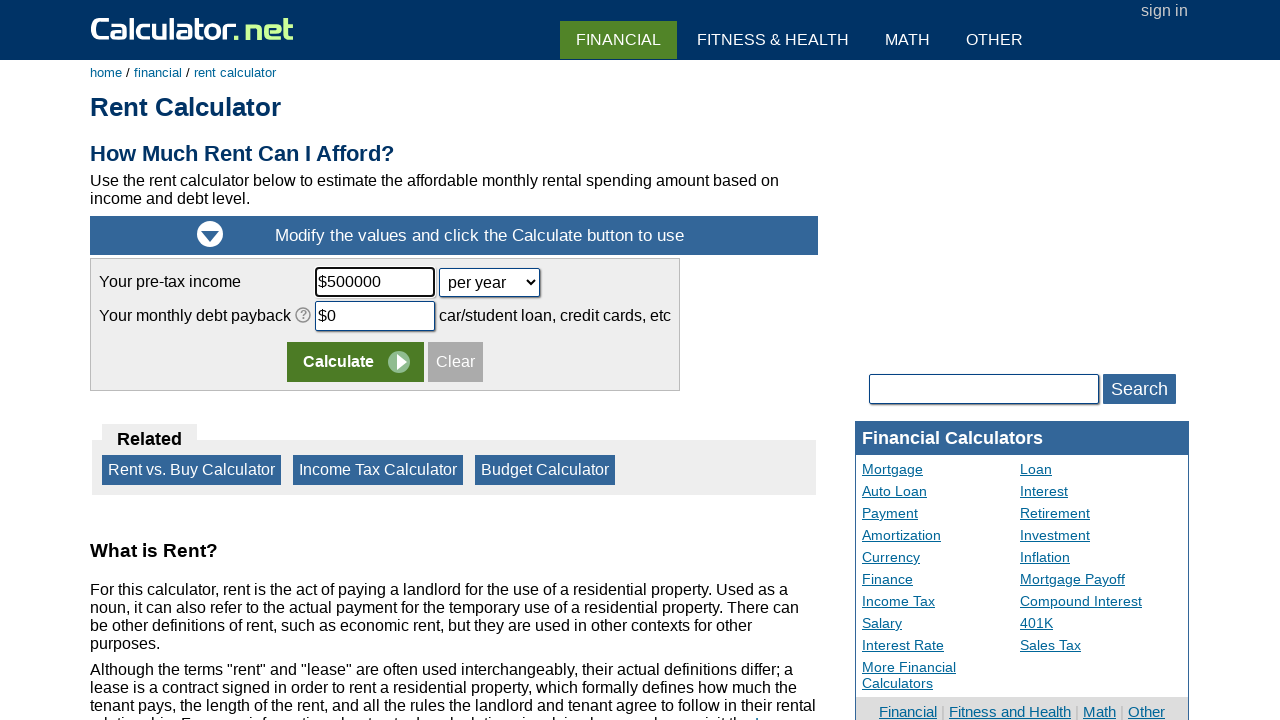

Cleared monthly debt field on input[name='monthlydebt']
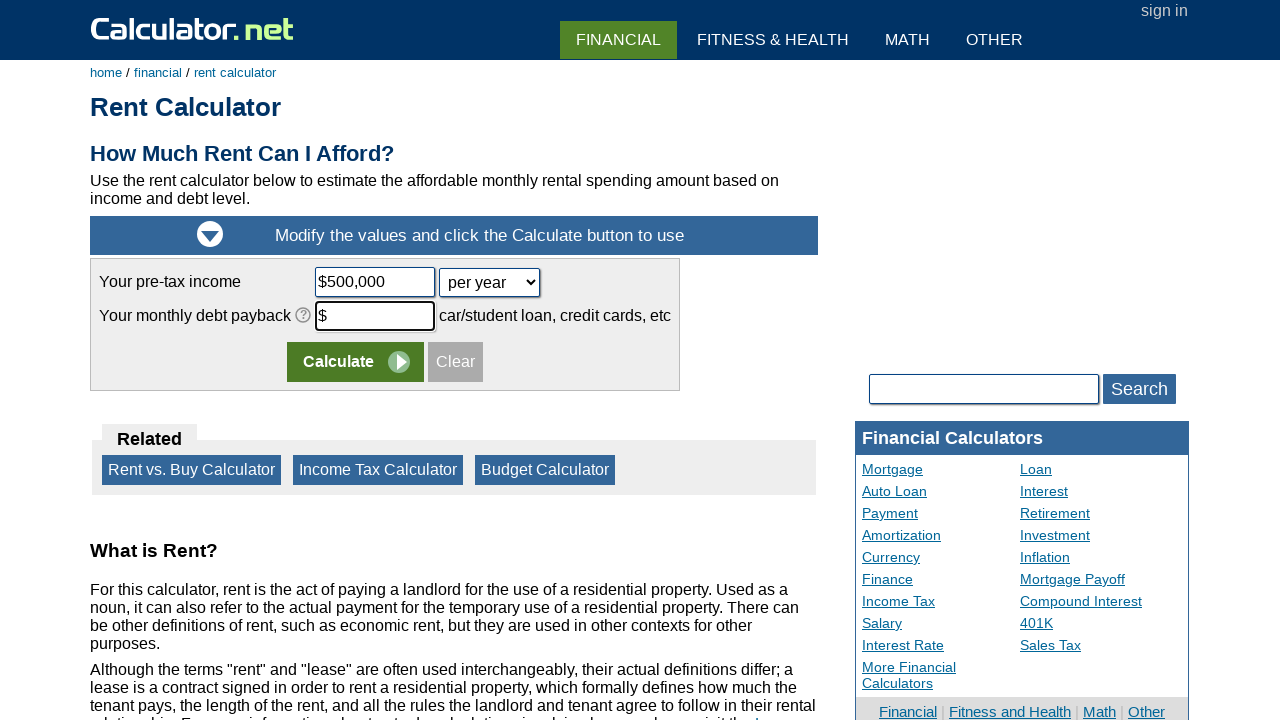

Filled monthly debt field with 1500 on input[name='monthlydebt']
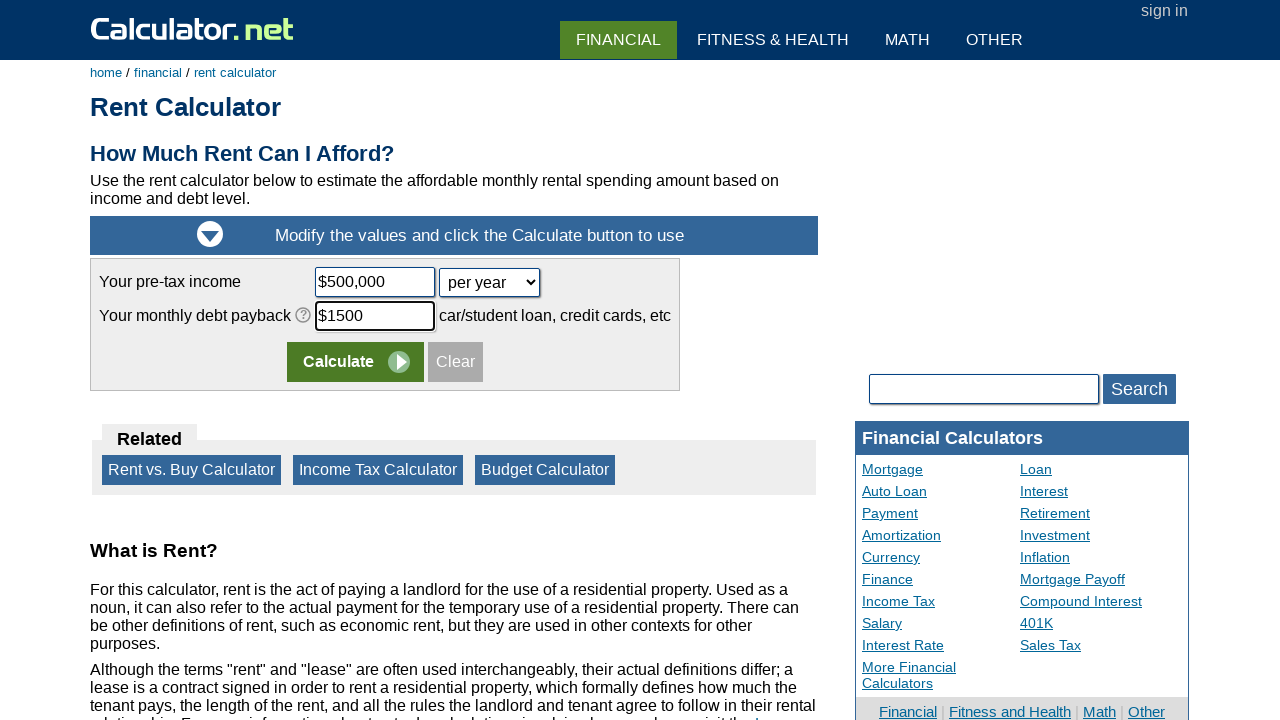

Clicked calculate button at (356, 362) on input[name='x']
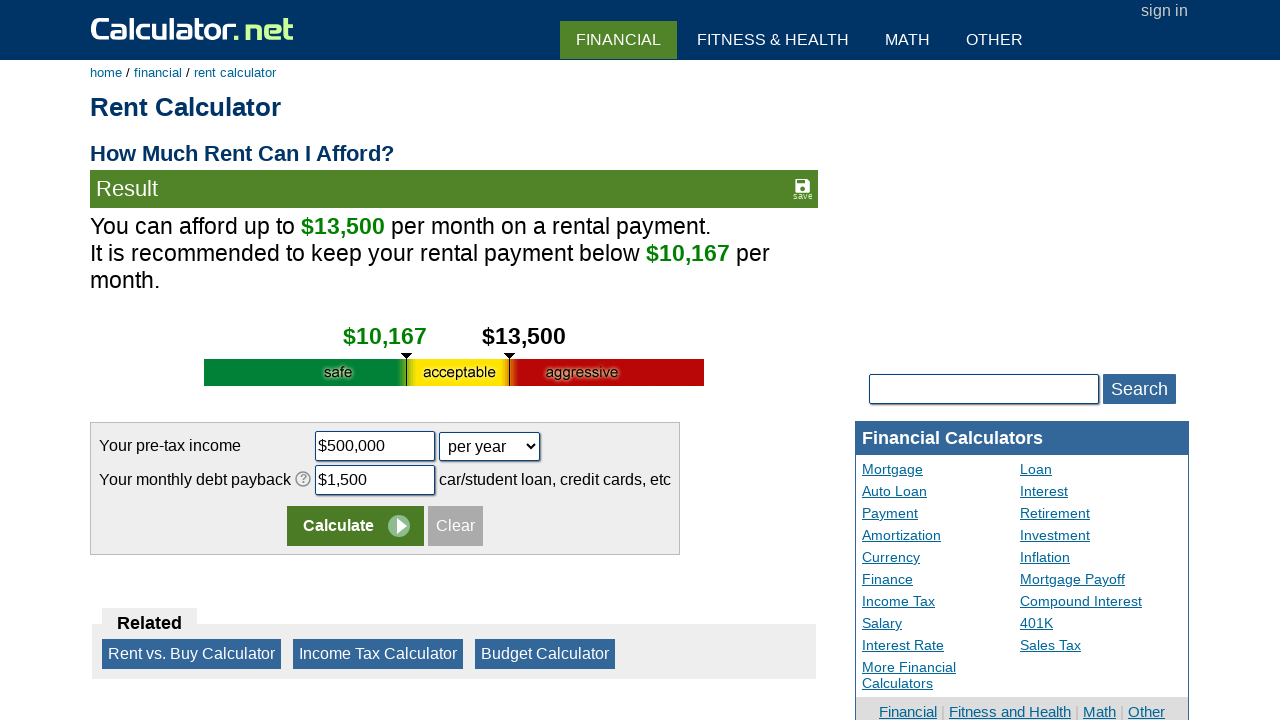

Waited for network idle state after calculation
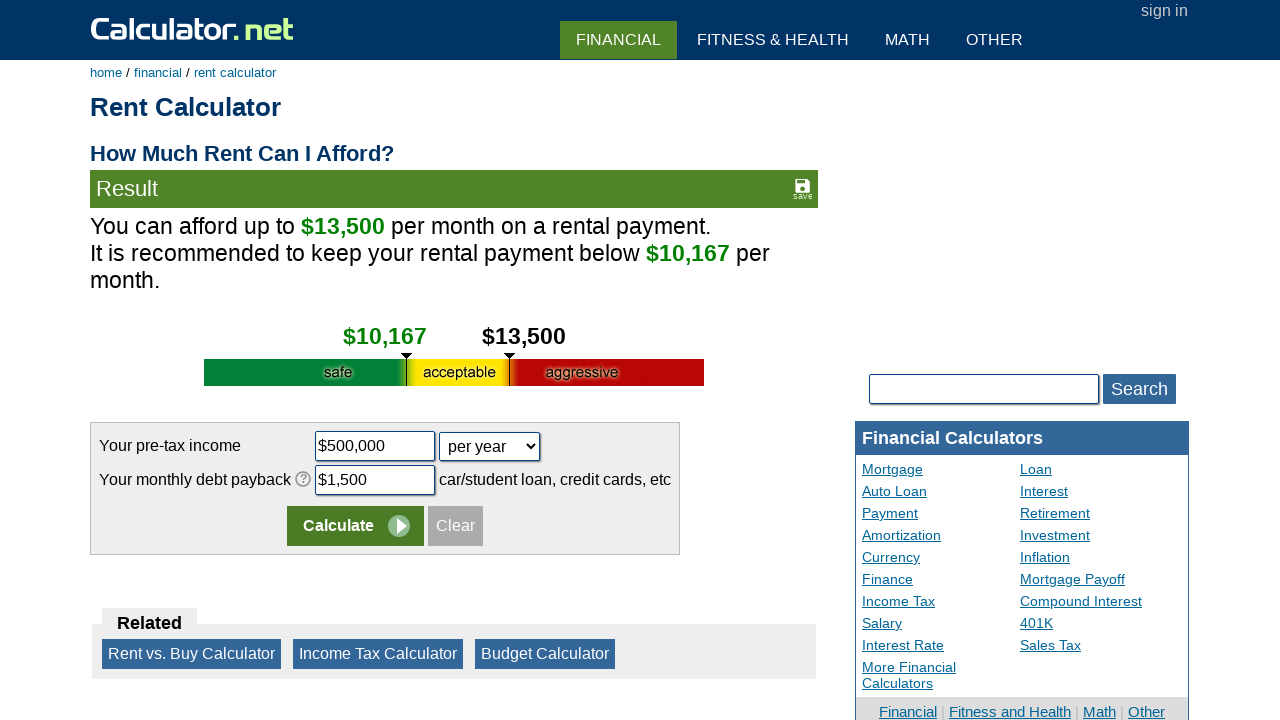

Verified URL contains expected parameters for income 500000 and monthly debt 1500
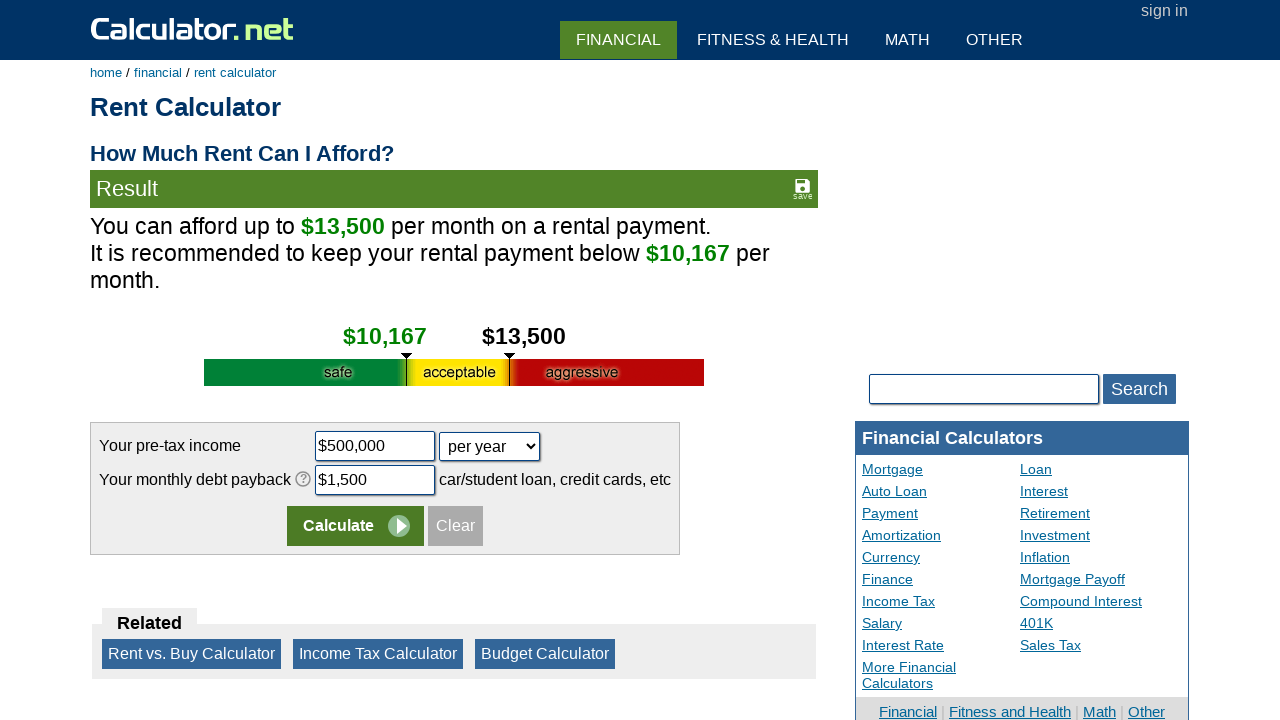

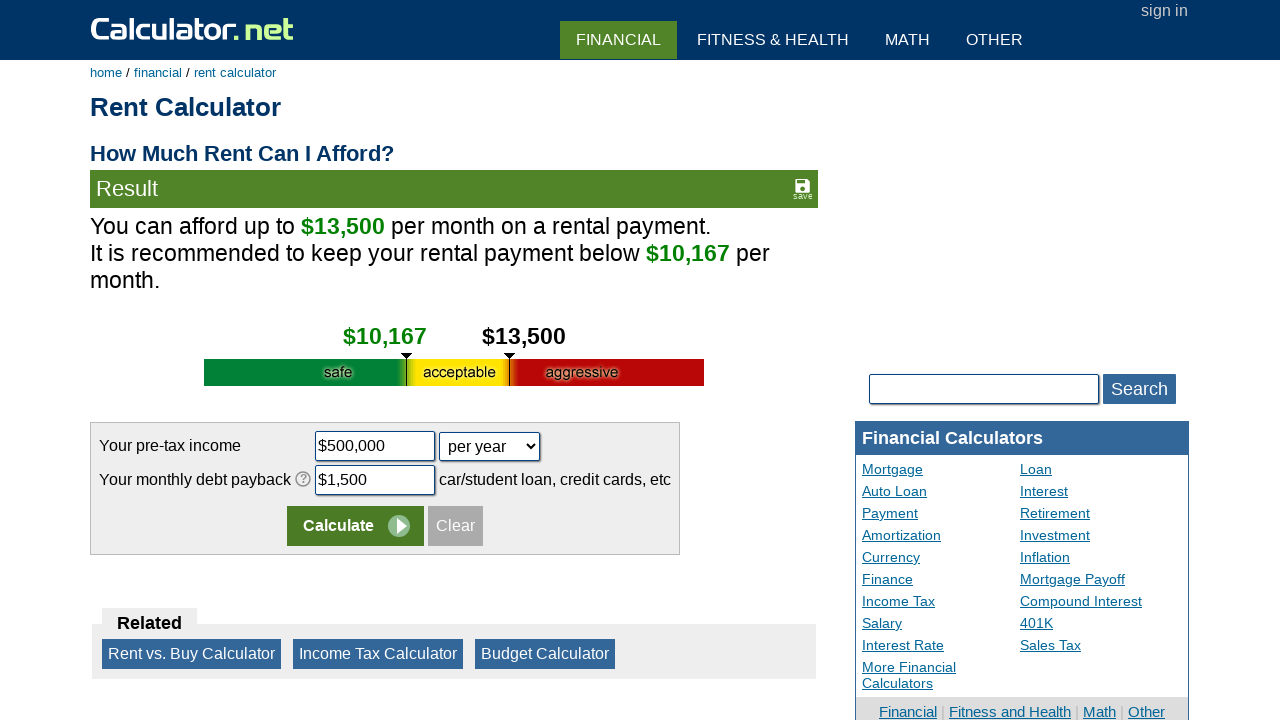